Tests multi-select dropdown functionality by selecting and deselecting various options from car and country lists, then moving items between two list boxes

Starting URL: http://only-testing-blog.blogspot.com/2014/01/textbox.html?

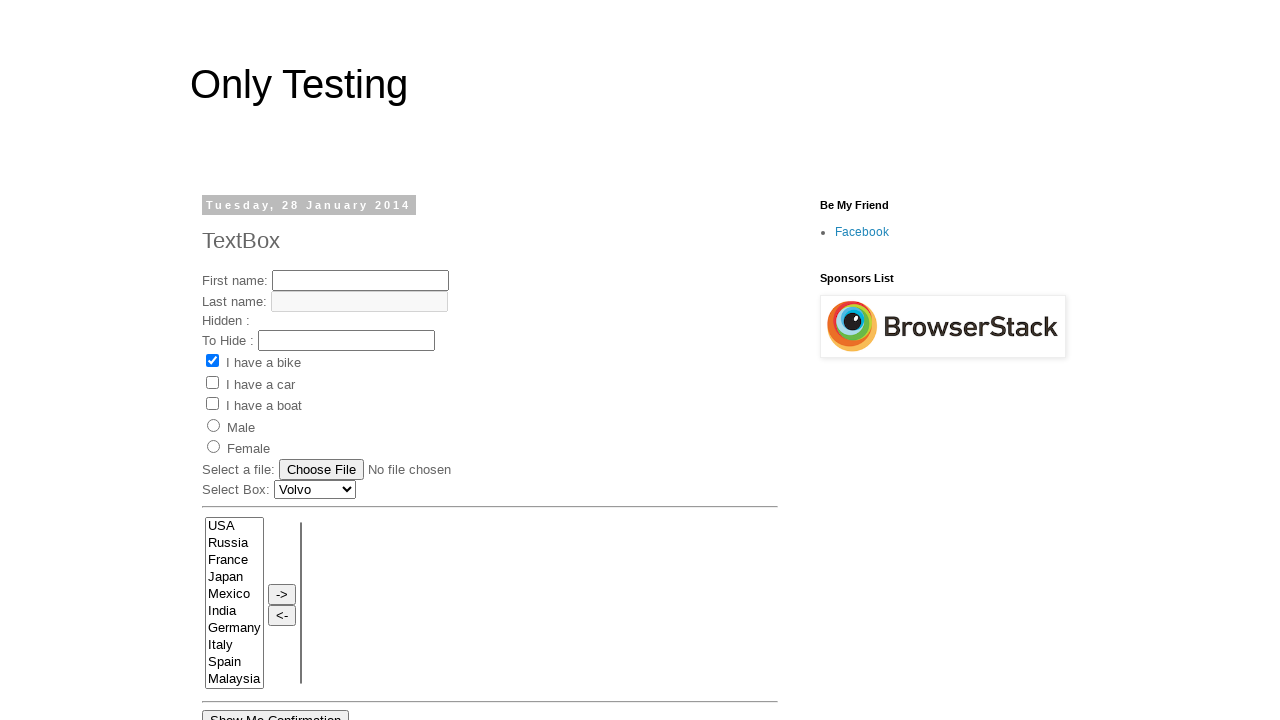

Selected 'Renault' from car dropdown on #Carlist
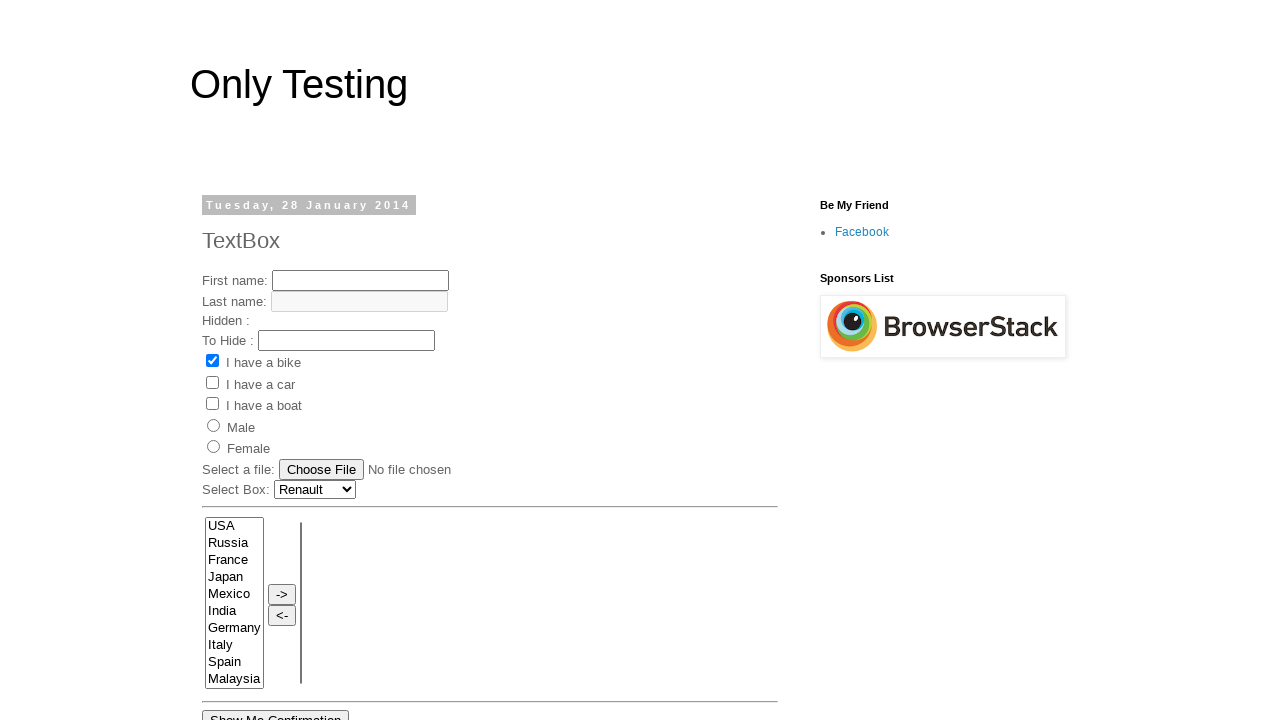

Selected 'France' from countries list box on select[name='FromLB']
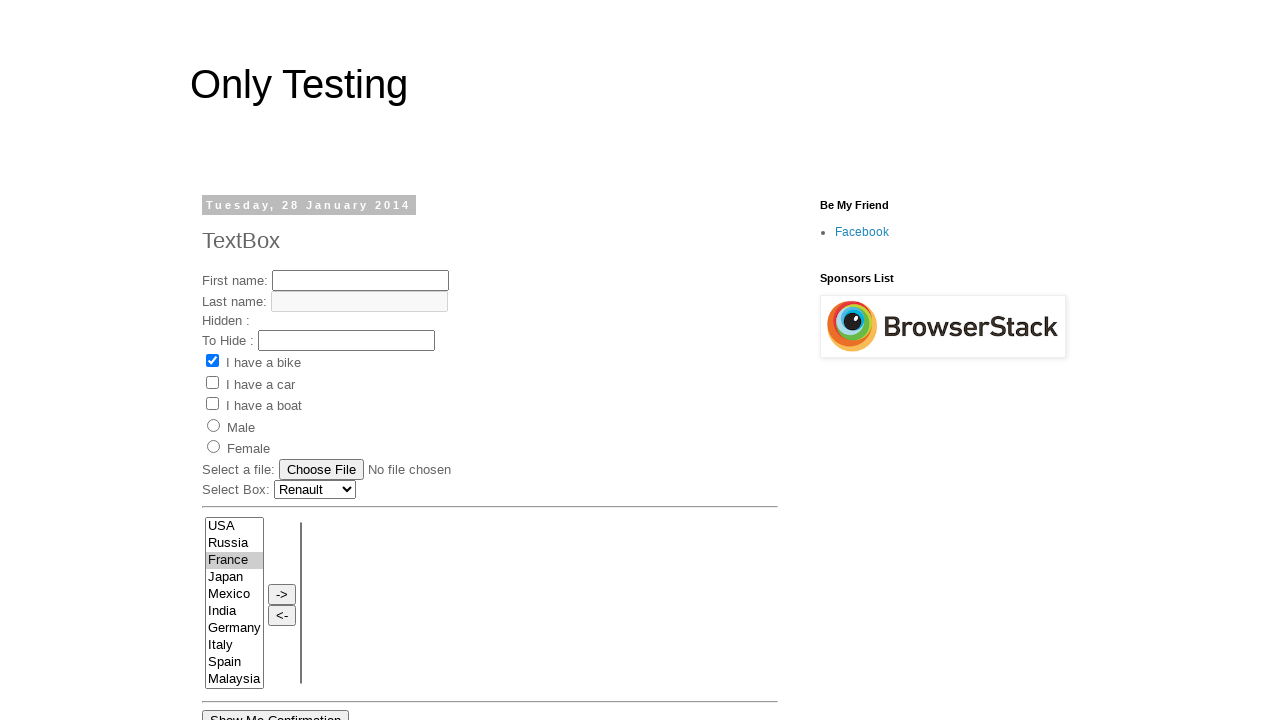

Selected 'France' and 'India' from countries list box on select[name='FromLB']
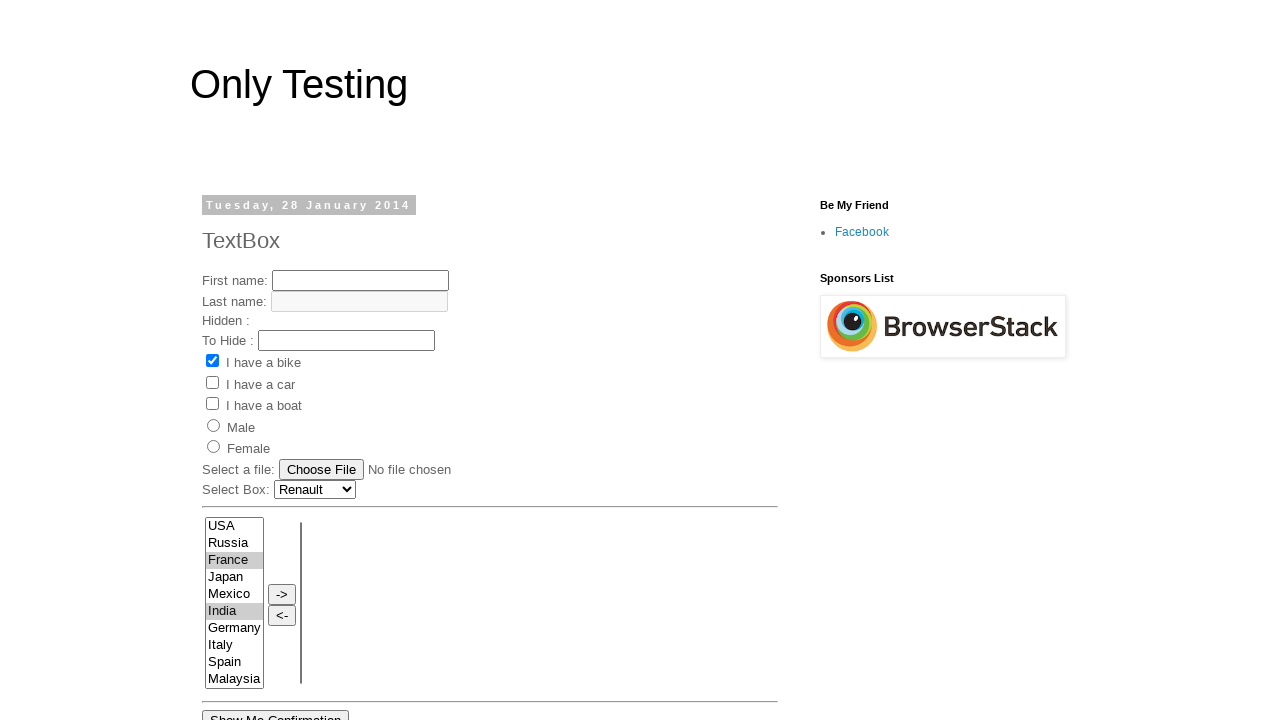

Deselected 'India' from countries list box
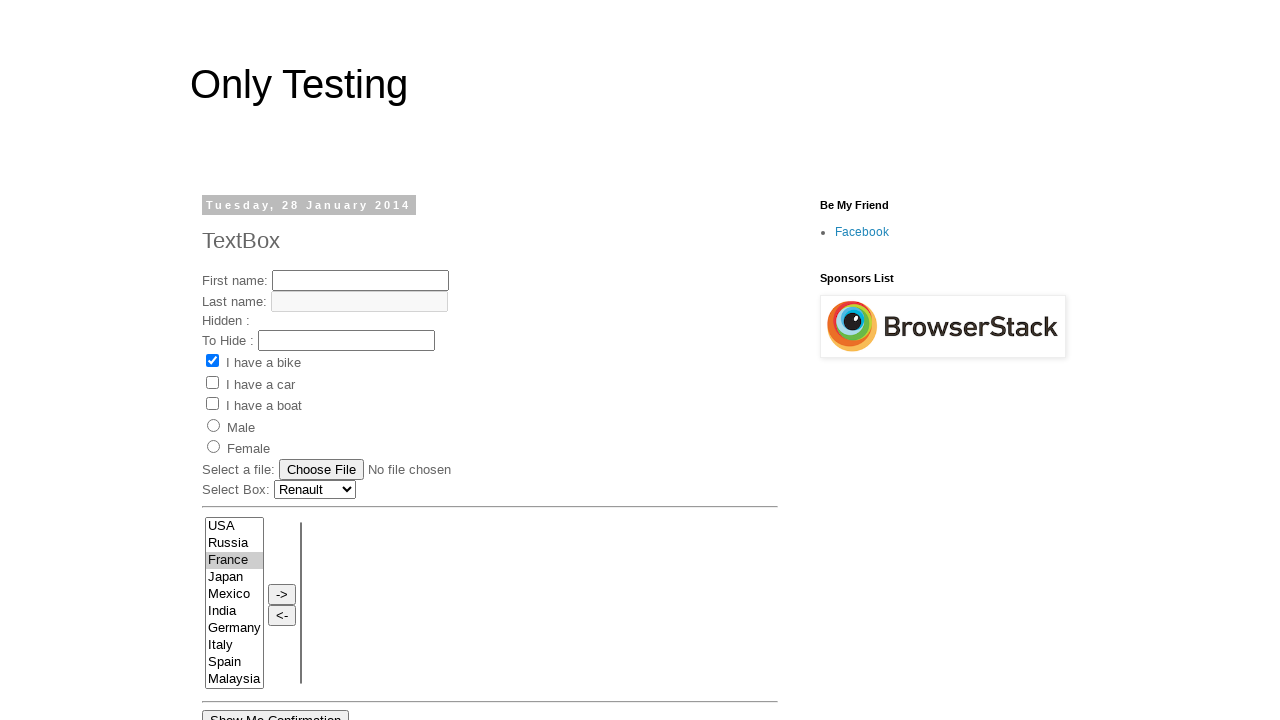

Selected 'France' and 'Germany' from countries list box on select[name='FromLB']
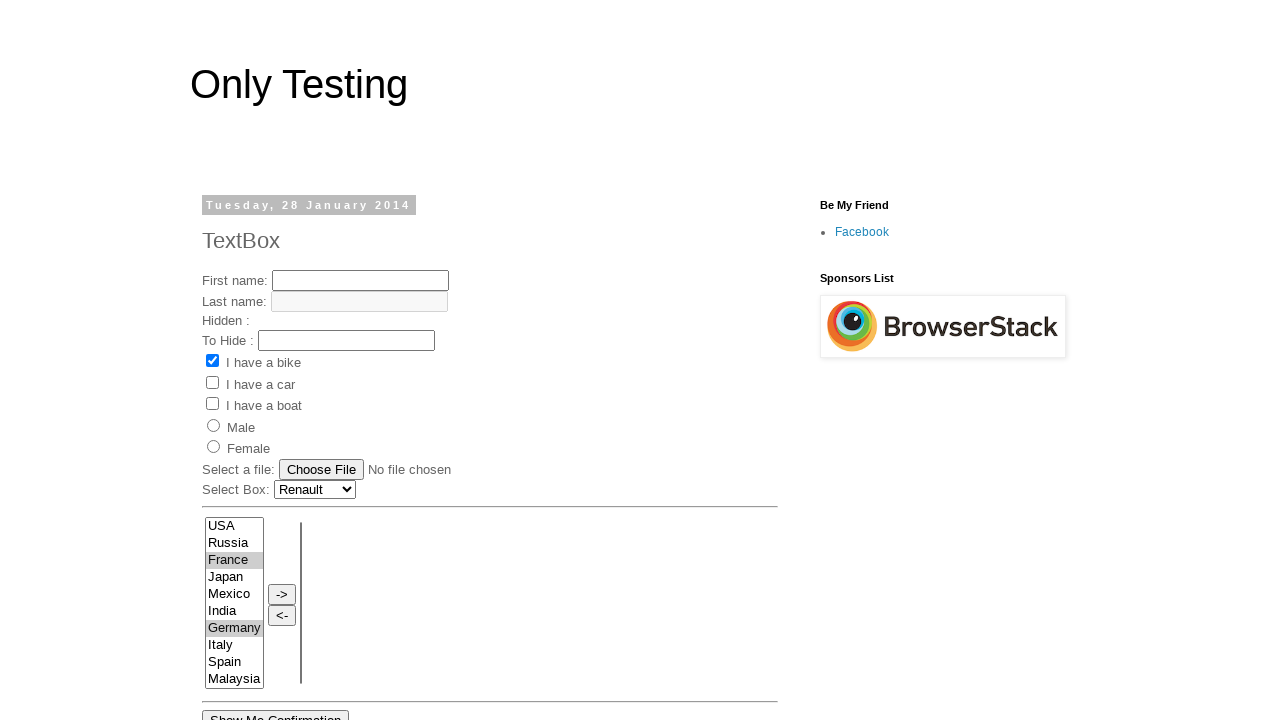

Selected 'France', 'Germany', and 'Italy' from countries list box on select[name='FromLB']
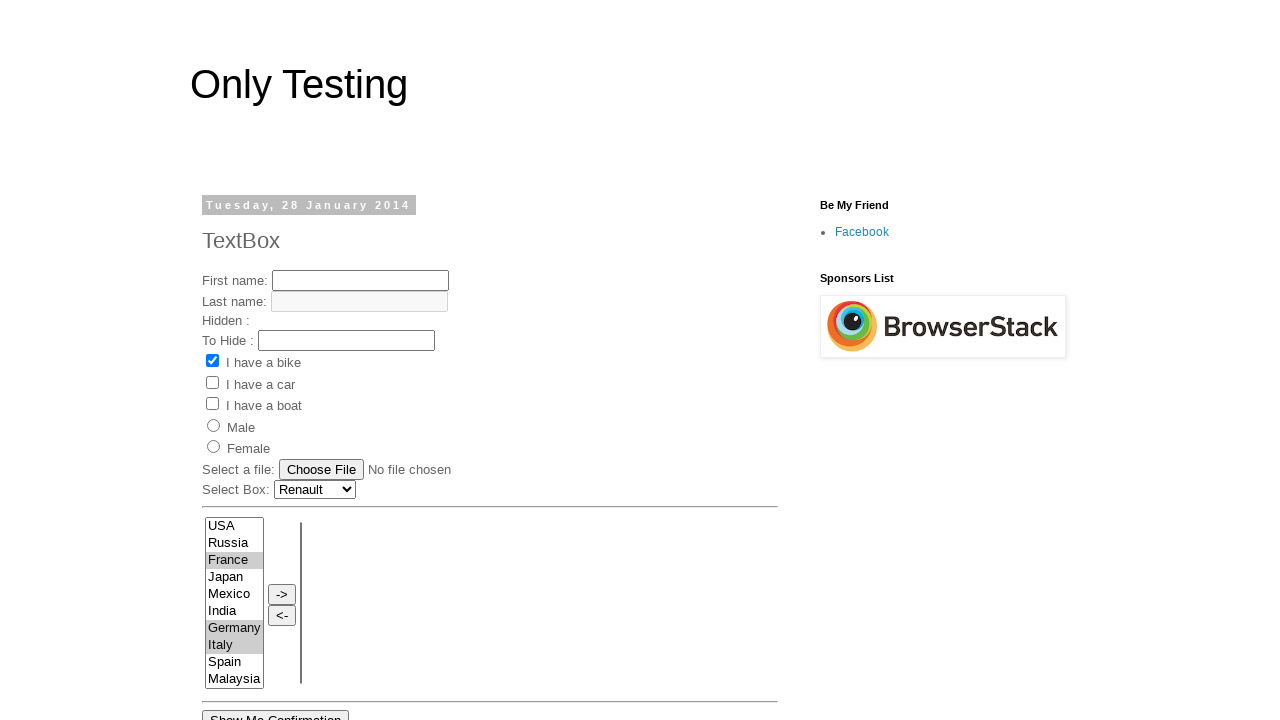

Selected 'France', 'Germany', 'Italy', and 'Malaysia' from countries list box on select[name='FromLB']
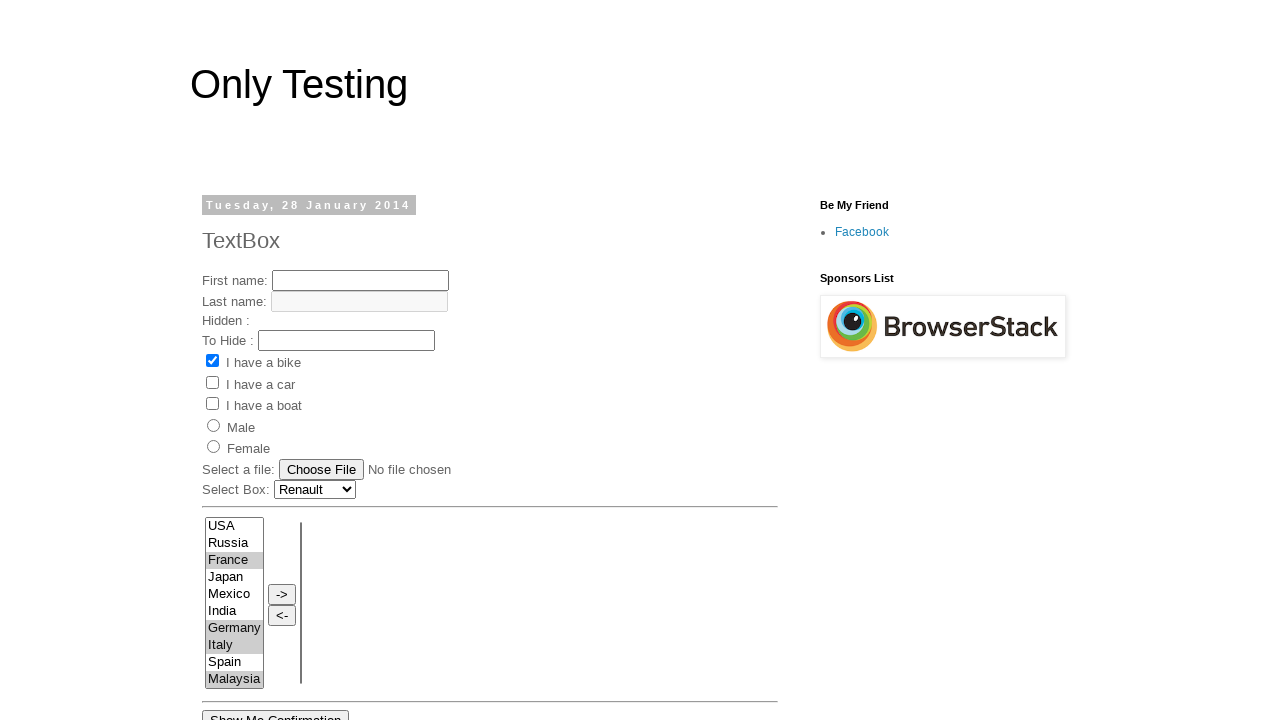

Deselected 'Malaysia' from countries list box
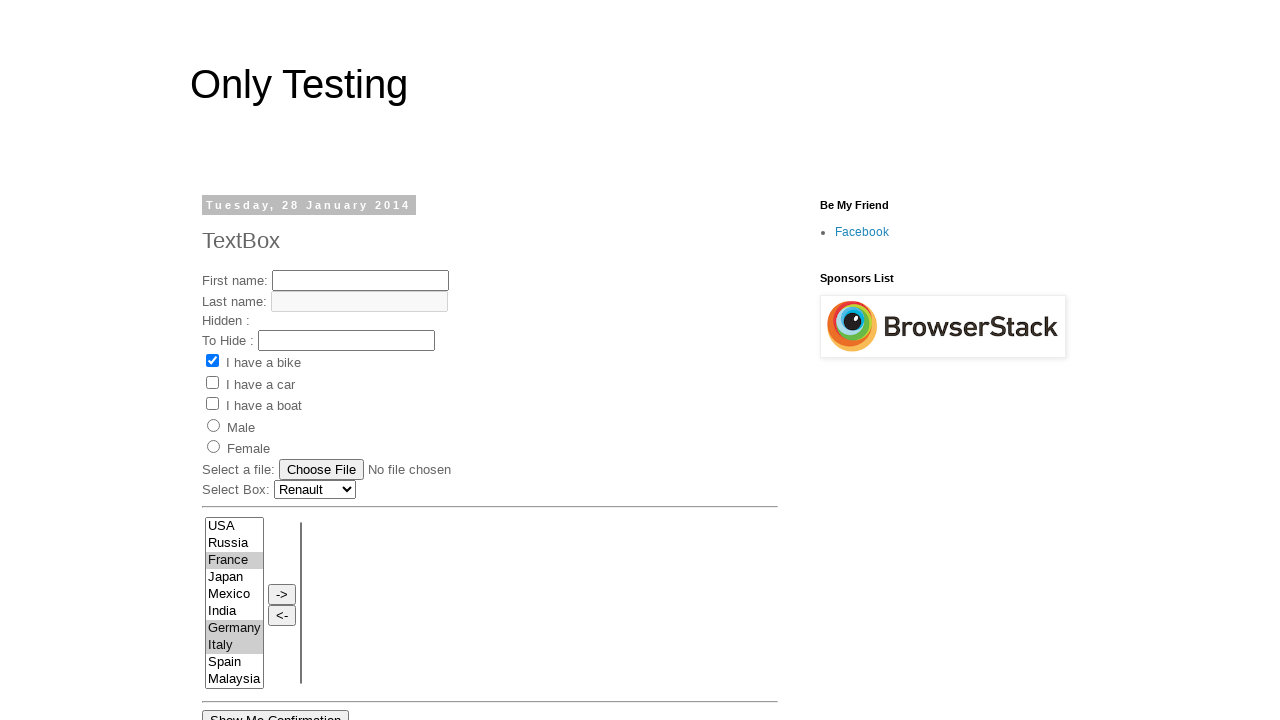

Selected 'France', 'Germany', 'Italy', and 'Spain' from countries list box on select[name='FromLB']
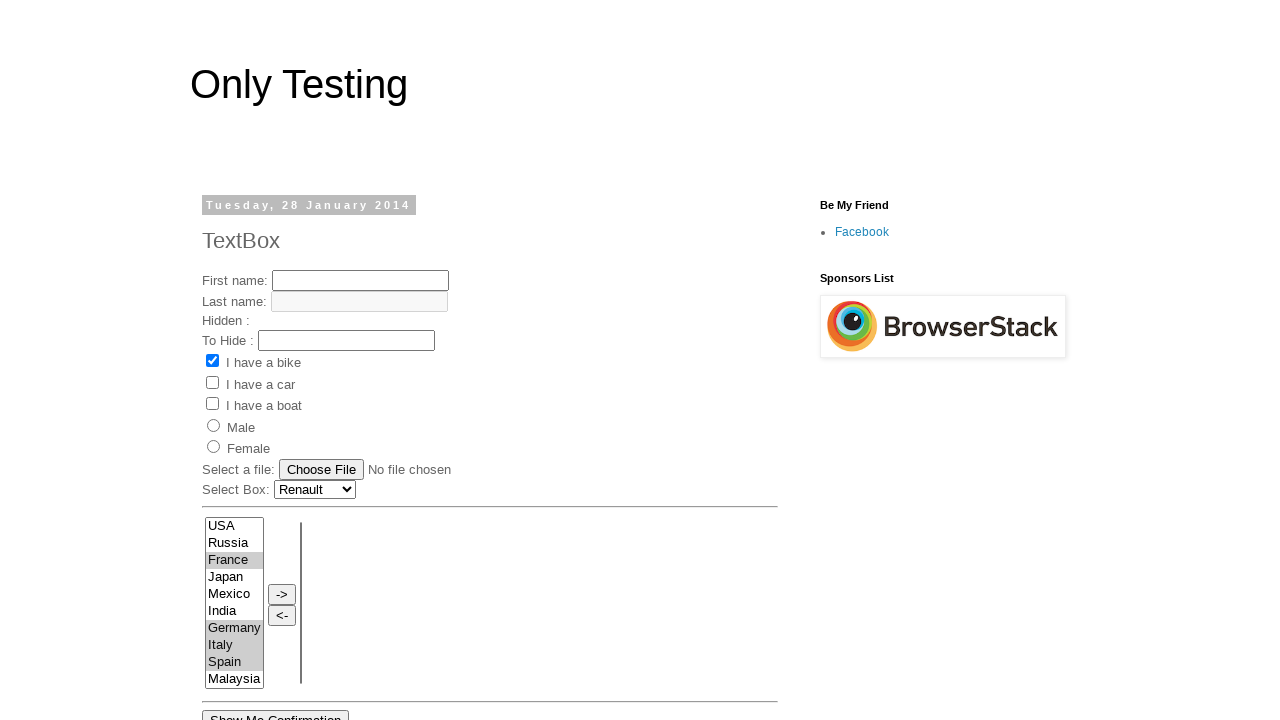

Clicked arrow button to move selected countries to destination list box at (282, 594) on xpath=//td[2]/input[1]
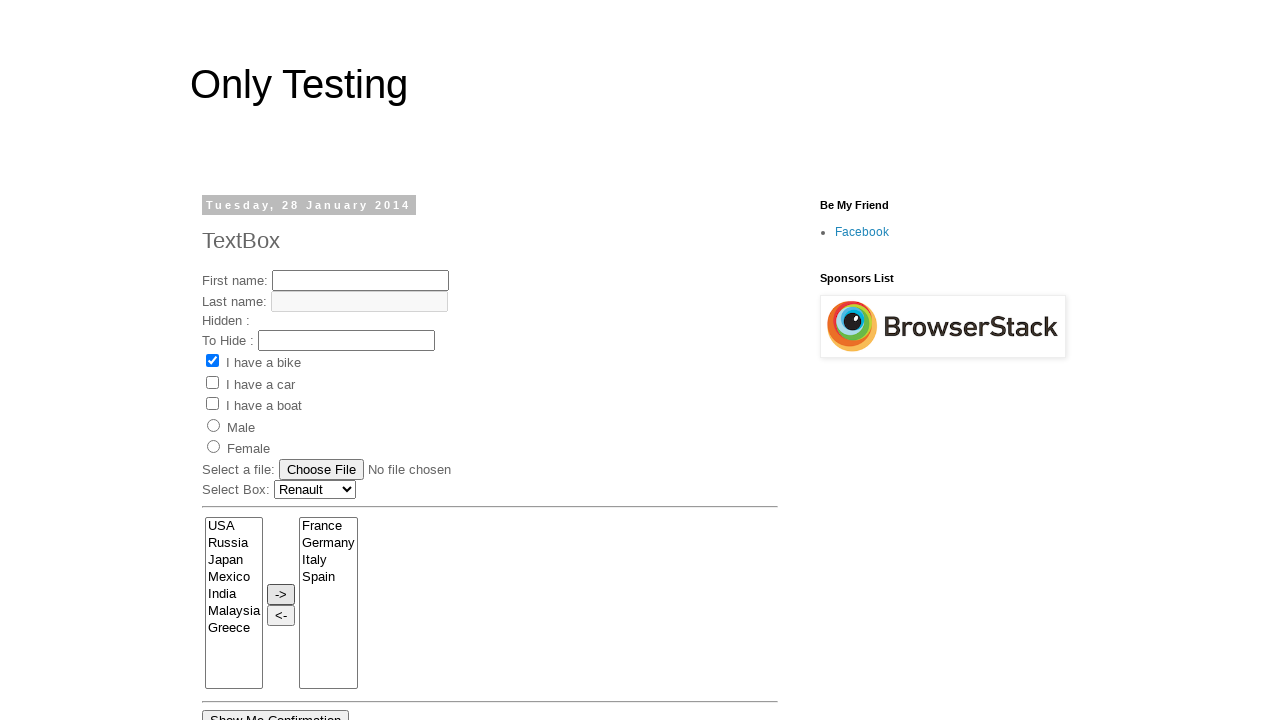

Destination list box populated with moved countries
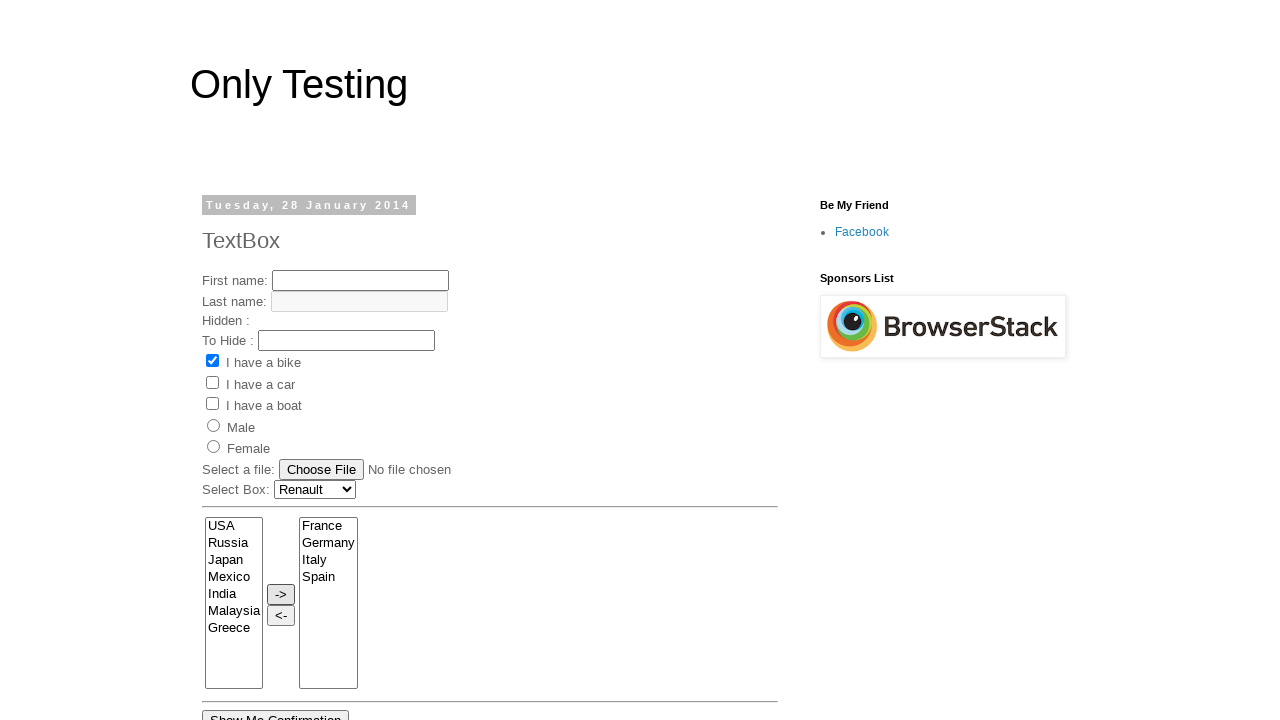

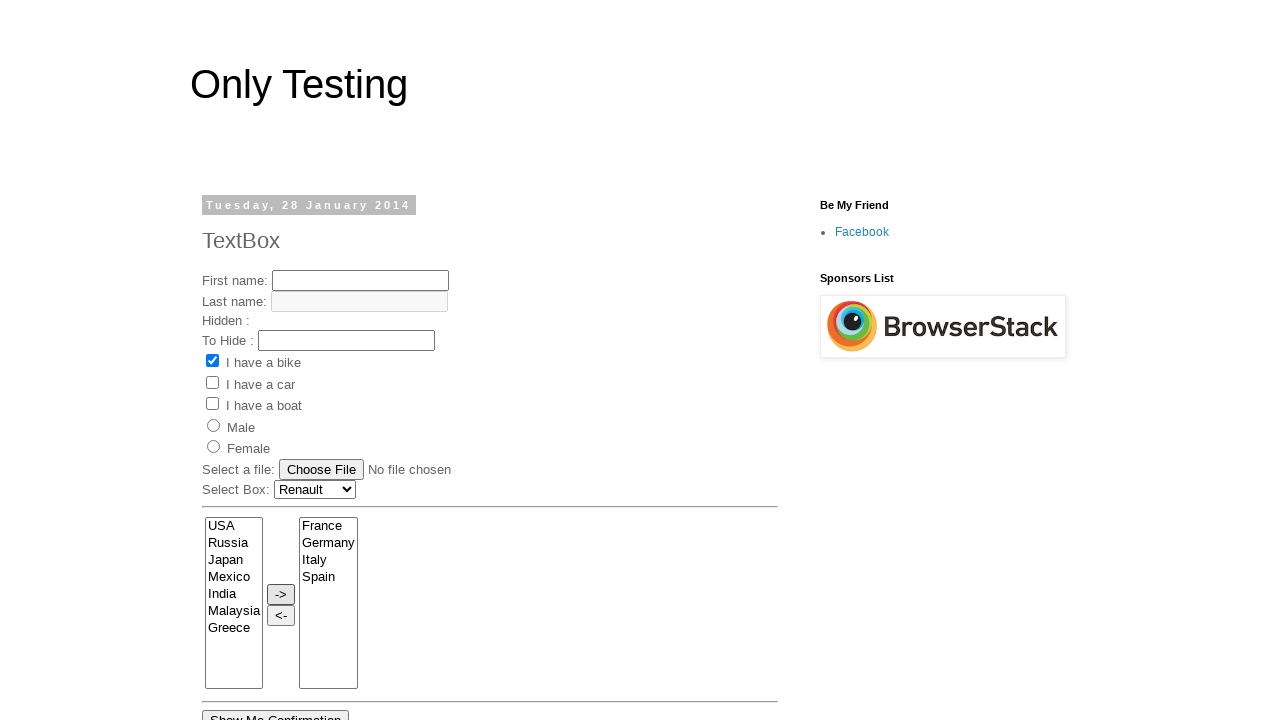